Tests table sorting functionality by clicking on a column header to sort, verifying the sort order, and then searching for a specific item with pagination support

Starting URL: https://rahulshettyacademy.com/seleniumPractise/#/offers

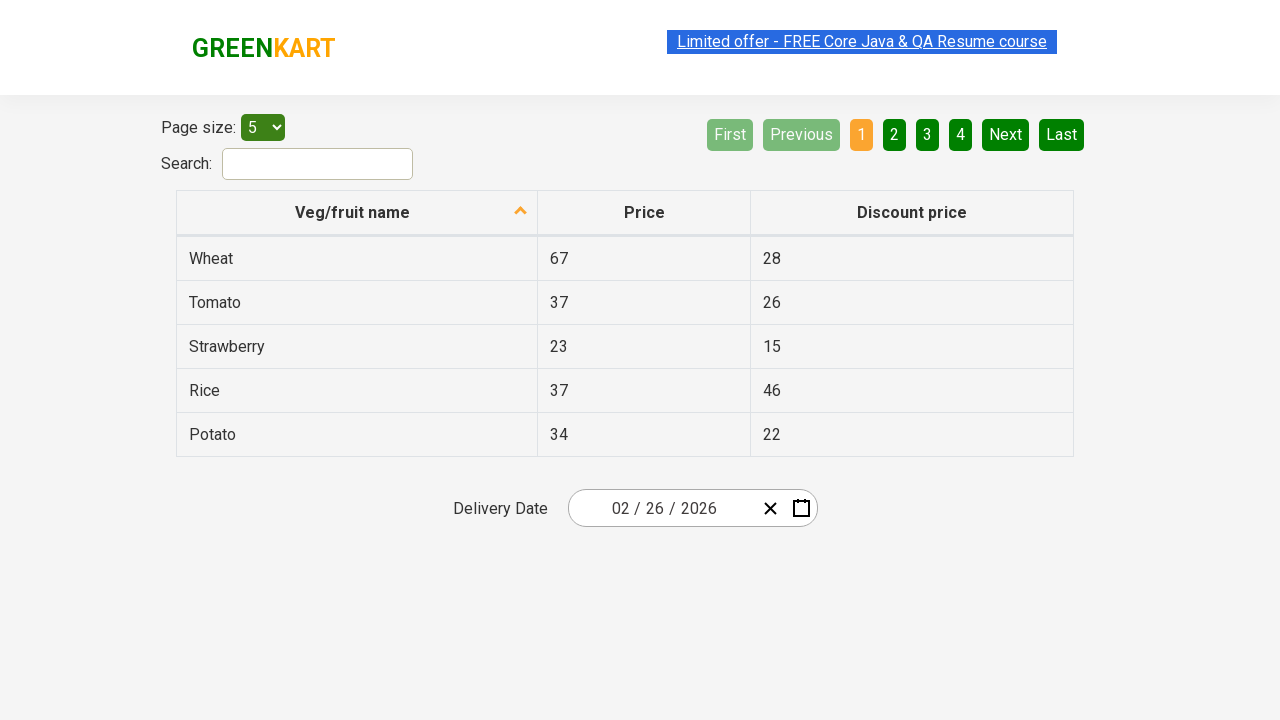

Clicked first column header to sort table at (357, 213) on xpath=//tr/th[1]
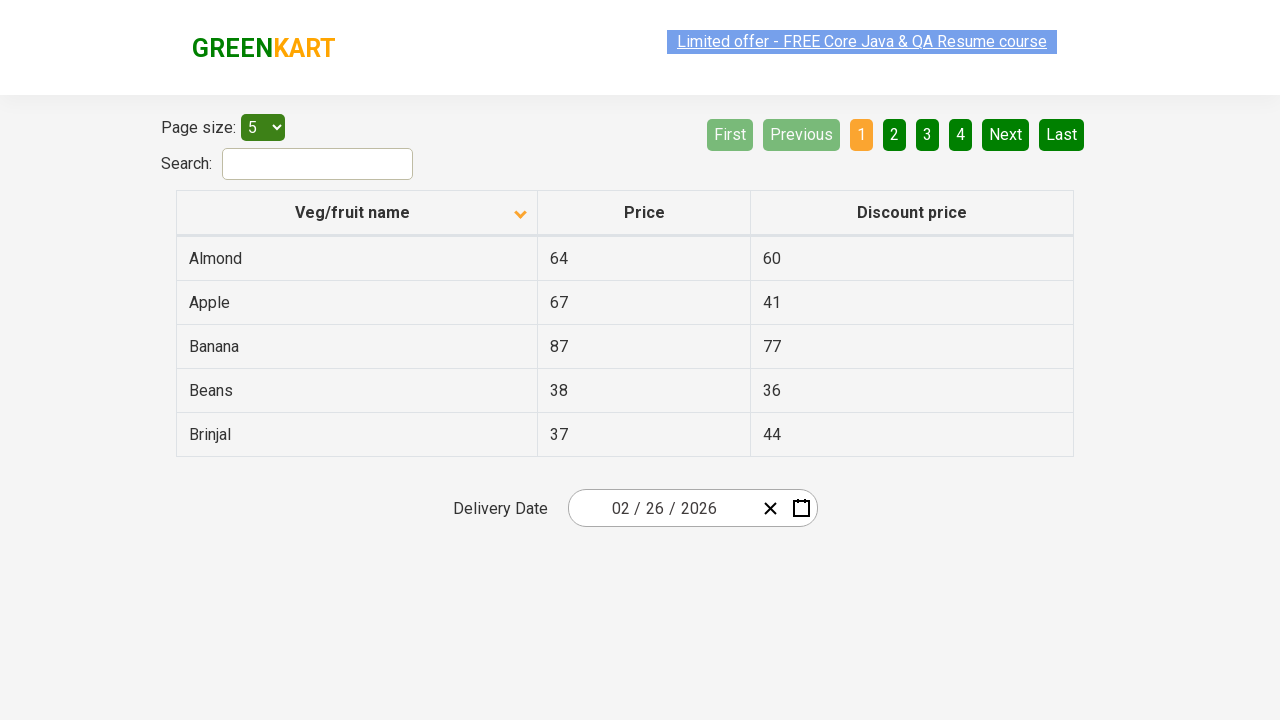

Captured all items from first column
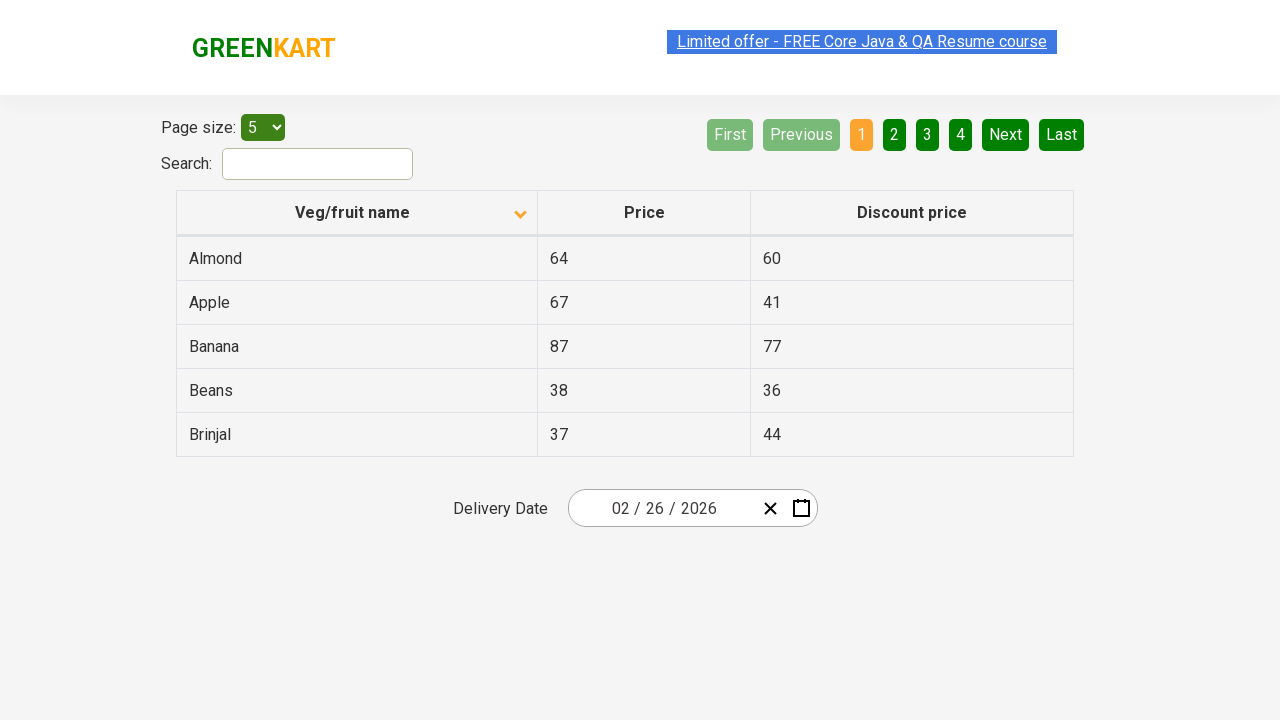

Verified that table is sorted correctly
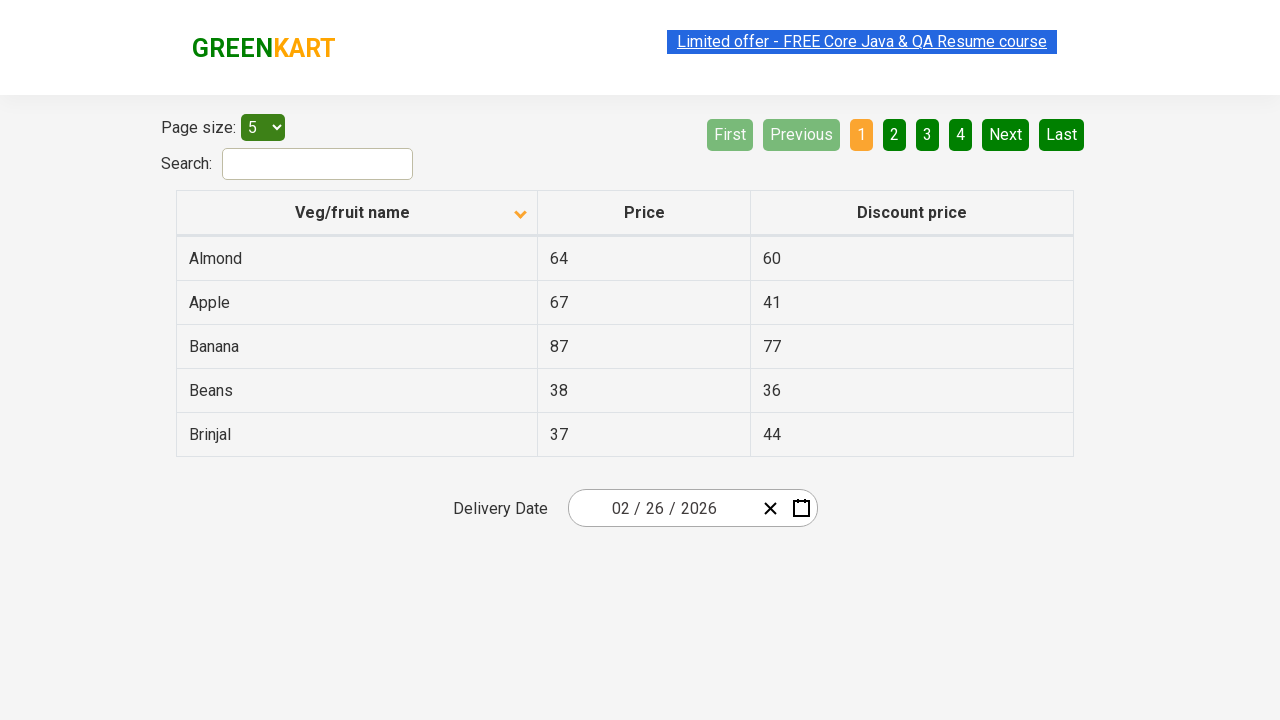

Searched for 'Rice' in current page
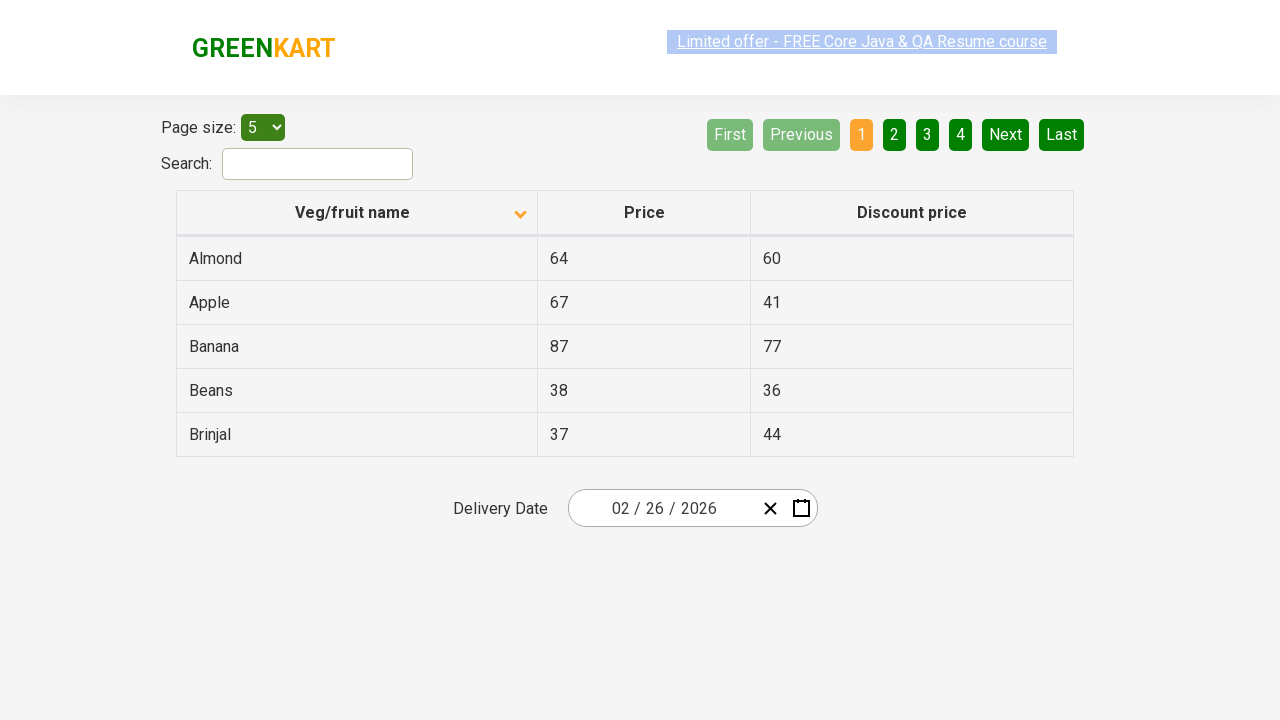

'Rice' not found on current page, navigating to next page at (1006, 134) on [aria-label='Next']
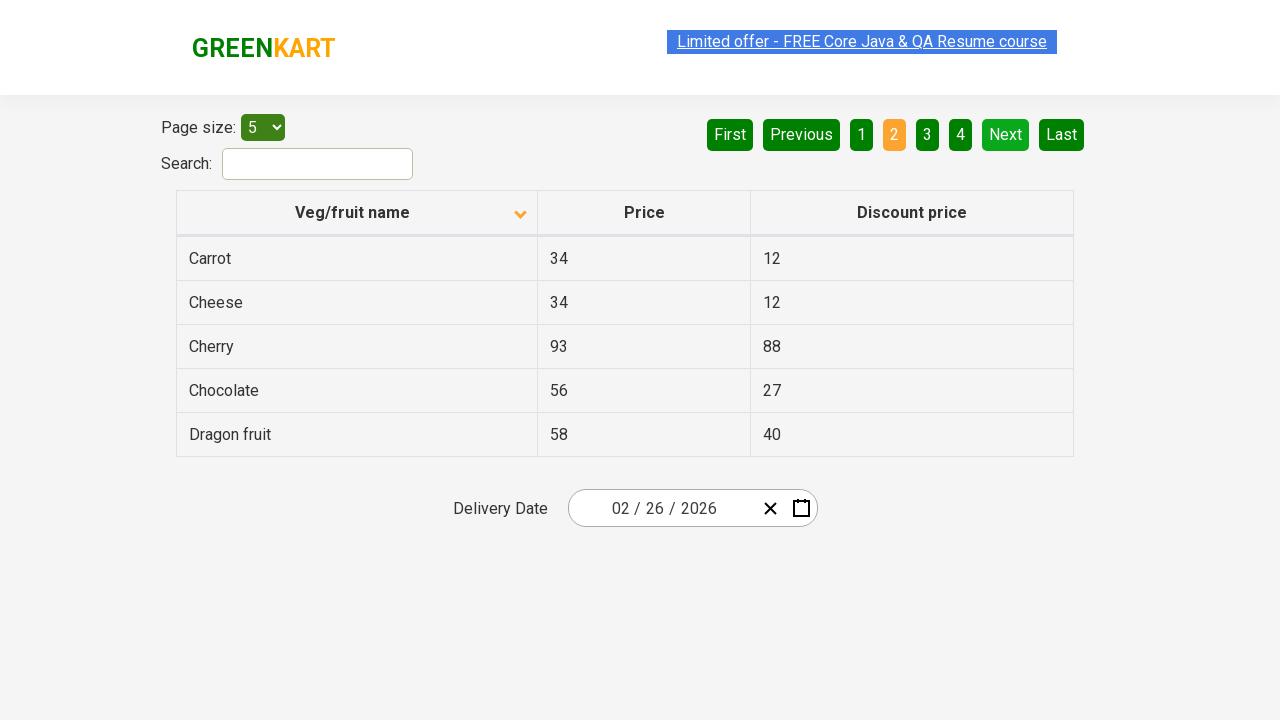

Searched for 'Rice' in current page
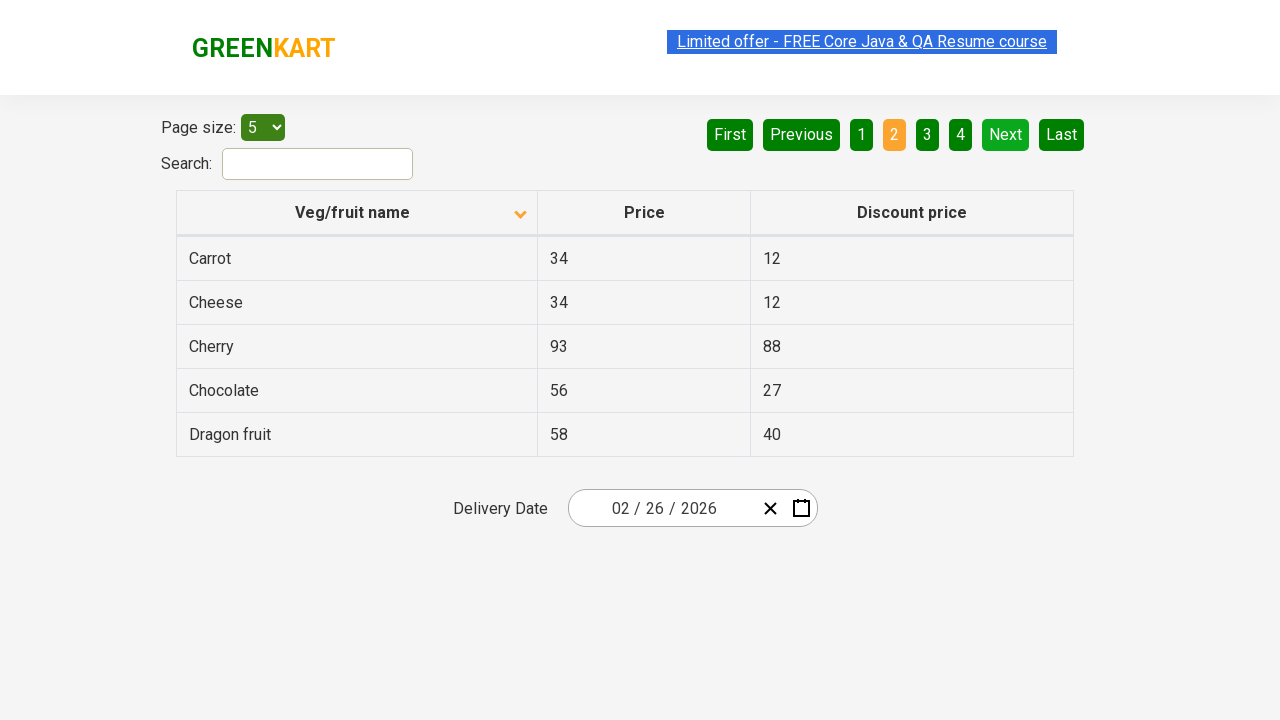

'Rice' not found on current page, navigating to next page at (1006, 134) on [aria-label='Next']
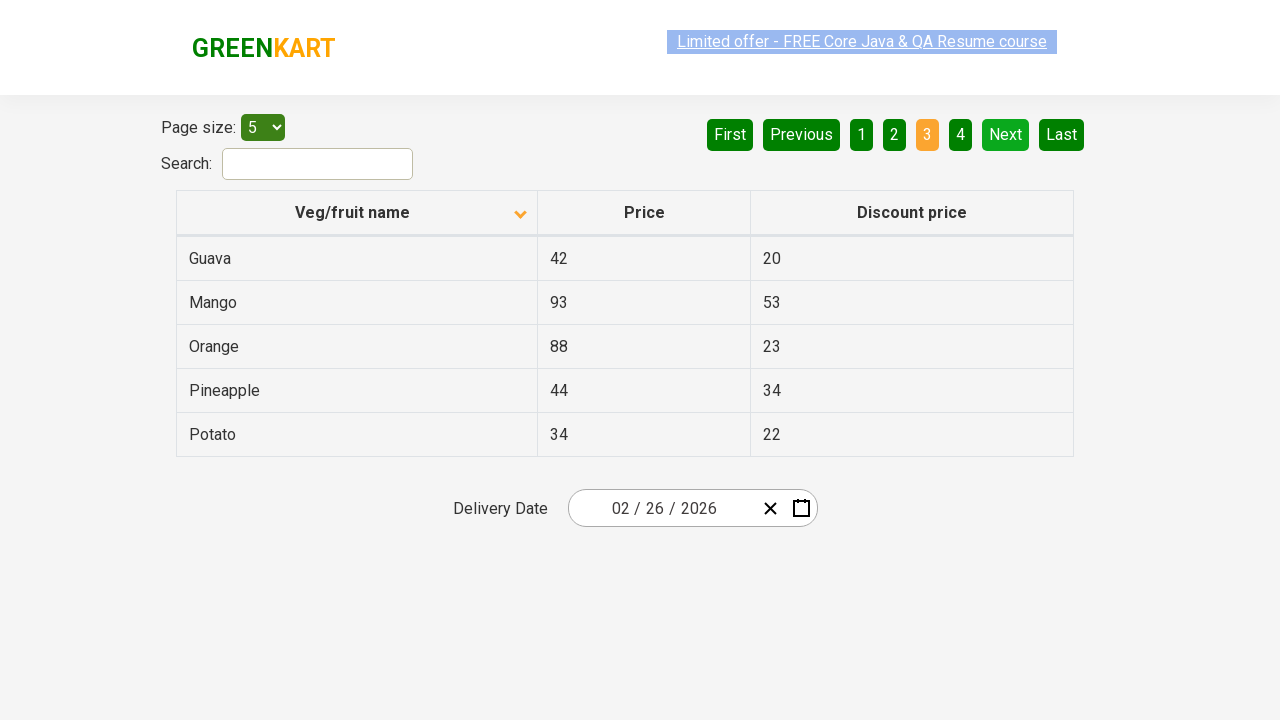

Searched for 'Rice' in current page
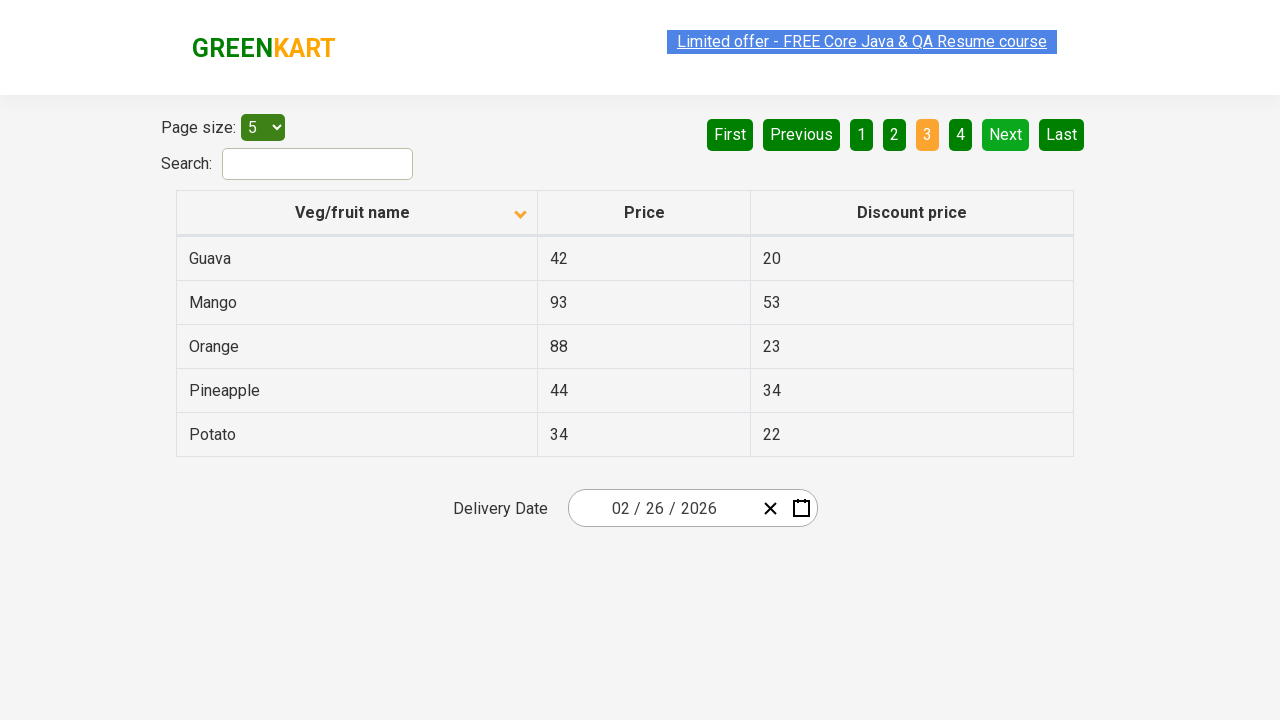

'Rice' not found on current page, navigating to next page at (1006, 134) on [aria-label='Next']
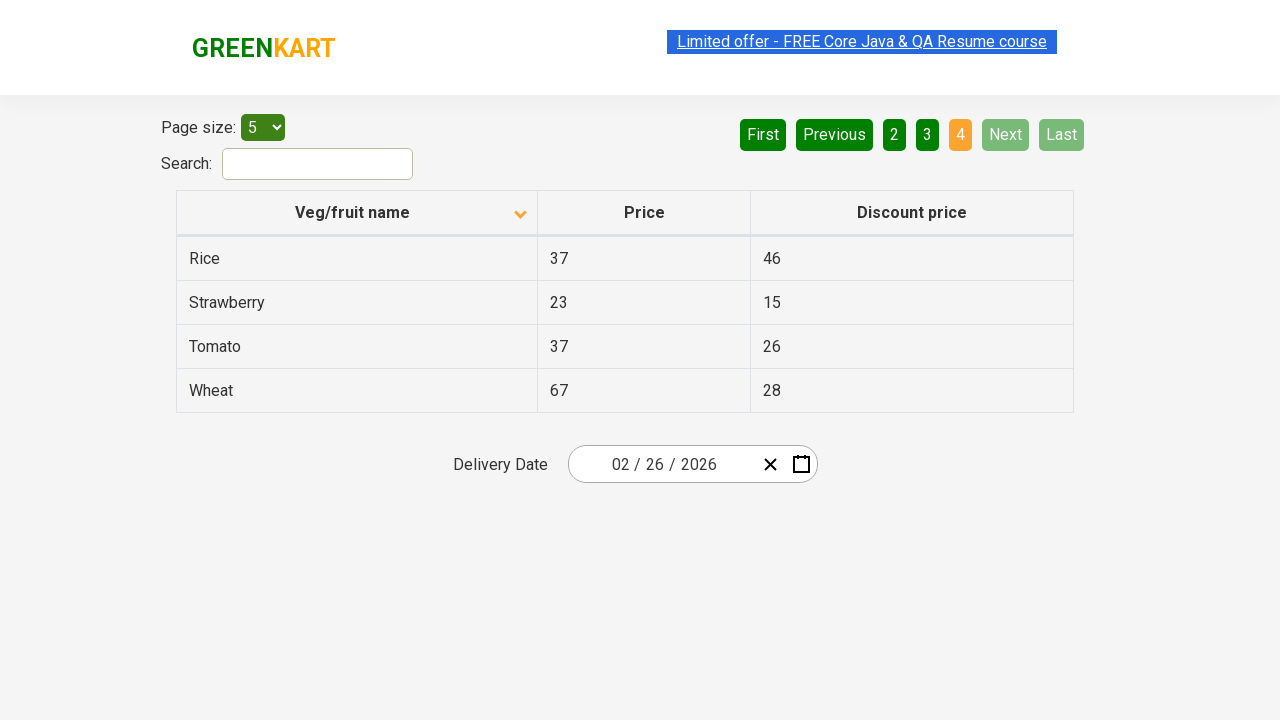

Searched for 'Rice' in current page
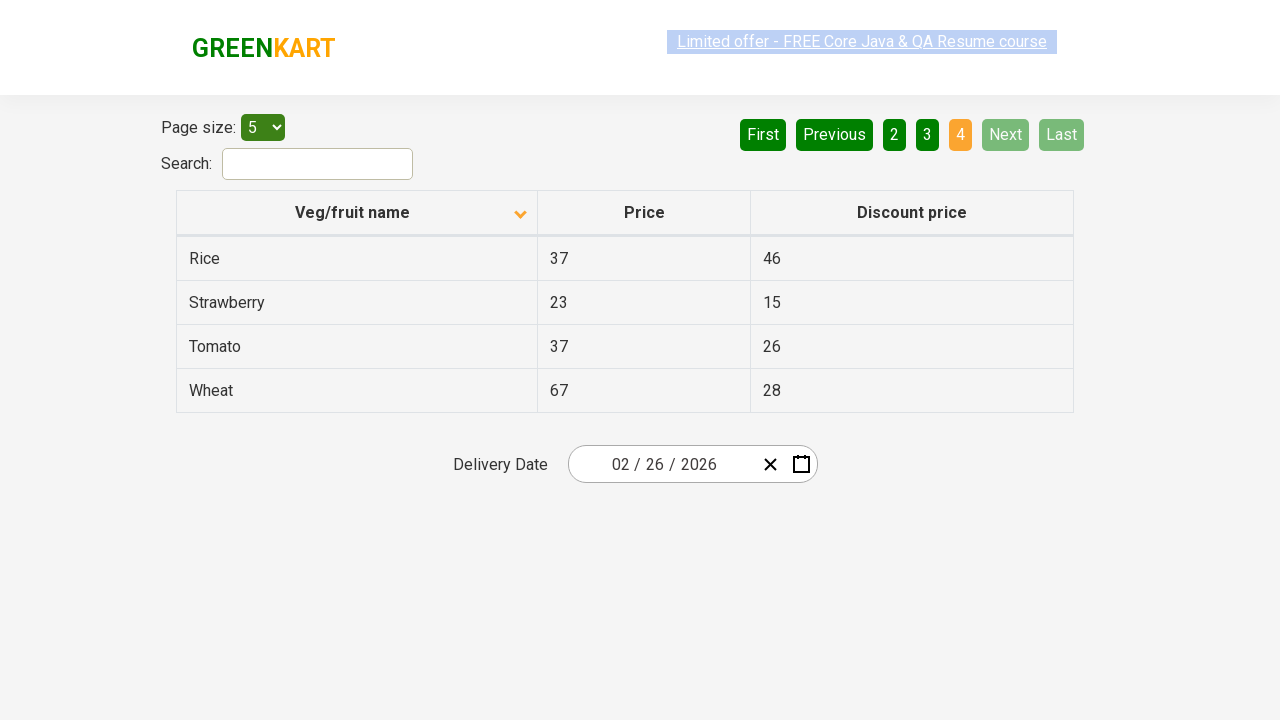

Found 'Rice' item with price: 37
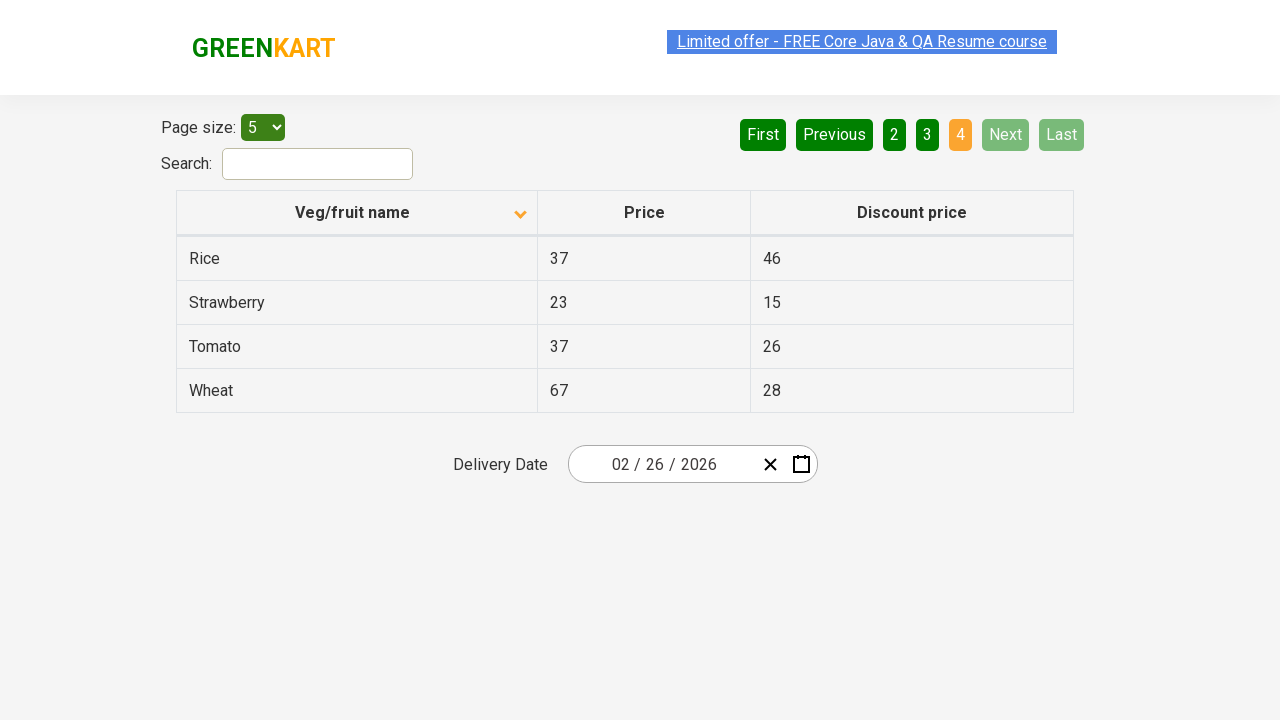

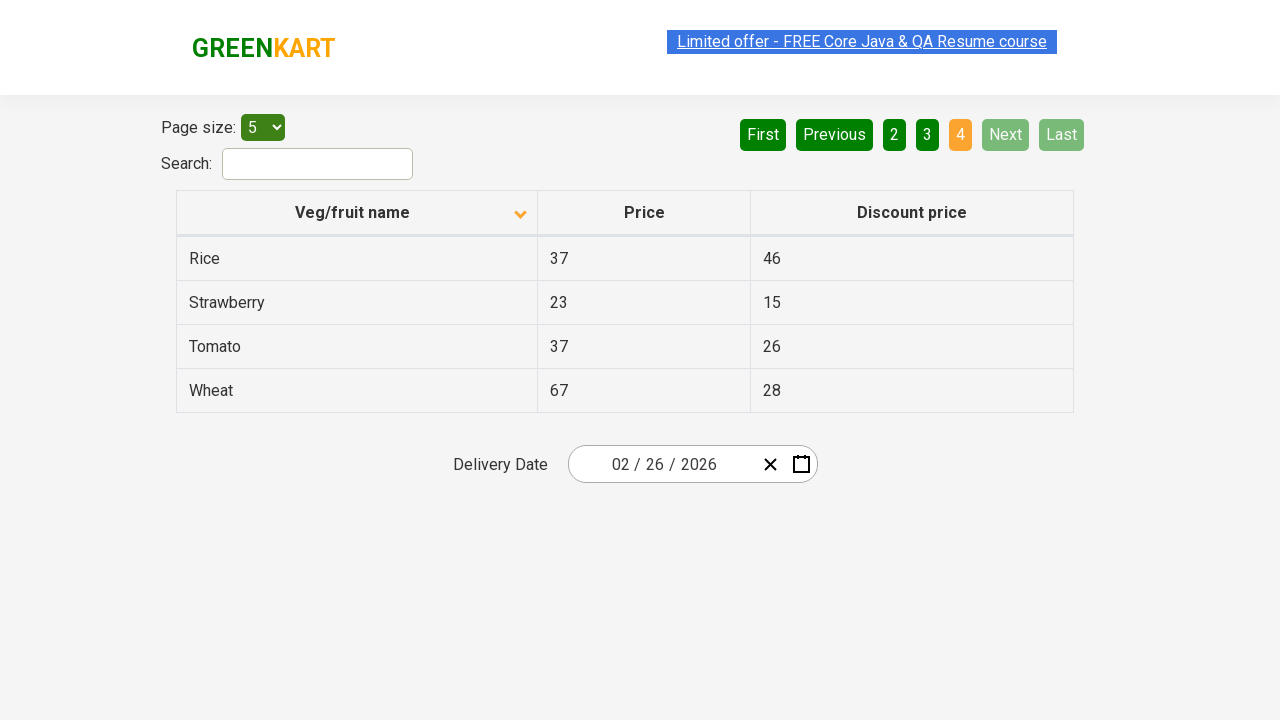